Tests dynamic control functionality by checking if a text field is disabled, then clicking a toggle button to enable it and verifying the state change

Starting URL: https://v1.training-support.net/selenium/dynamic-controls

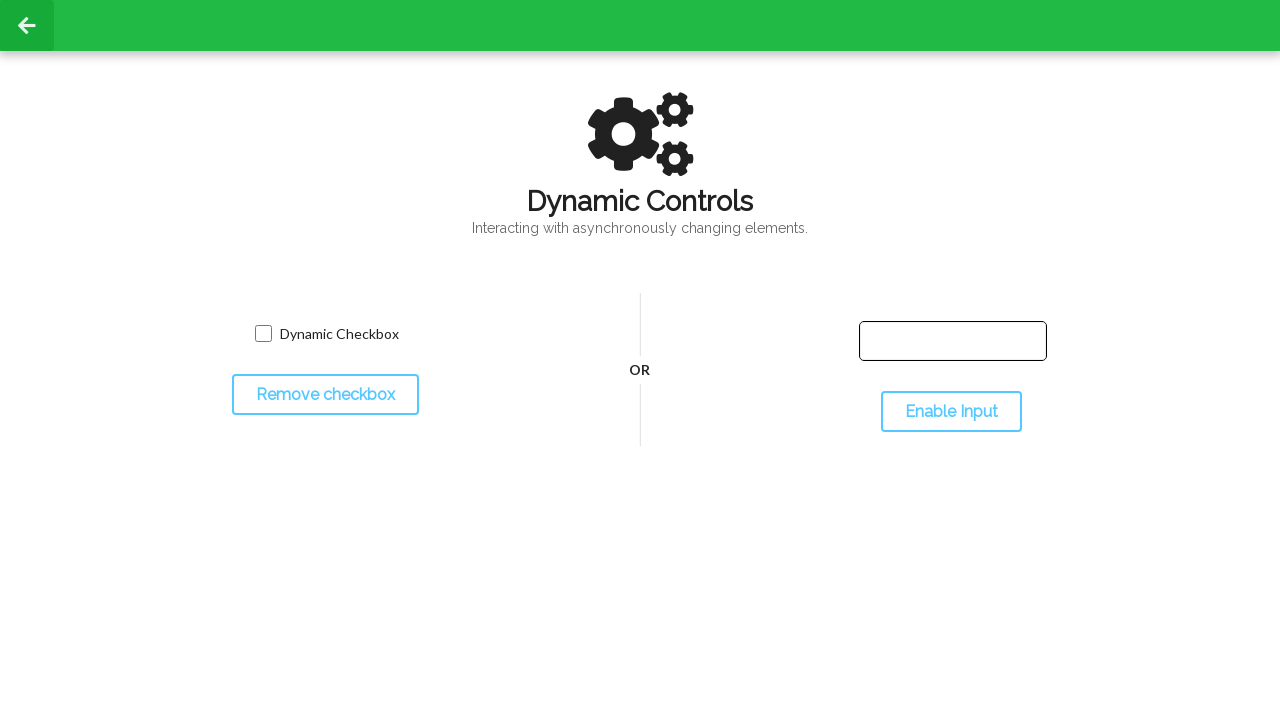

Located the text input field
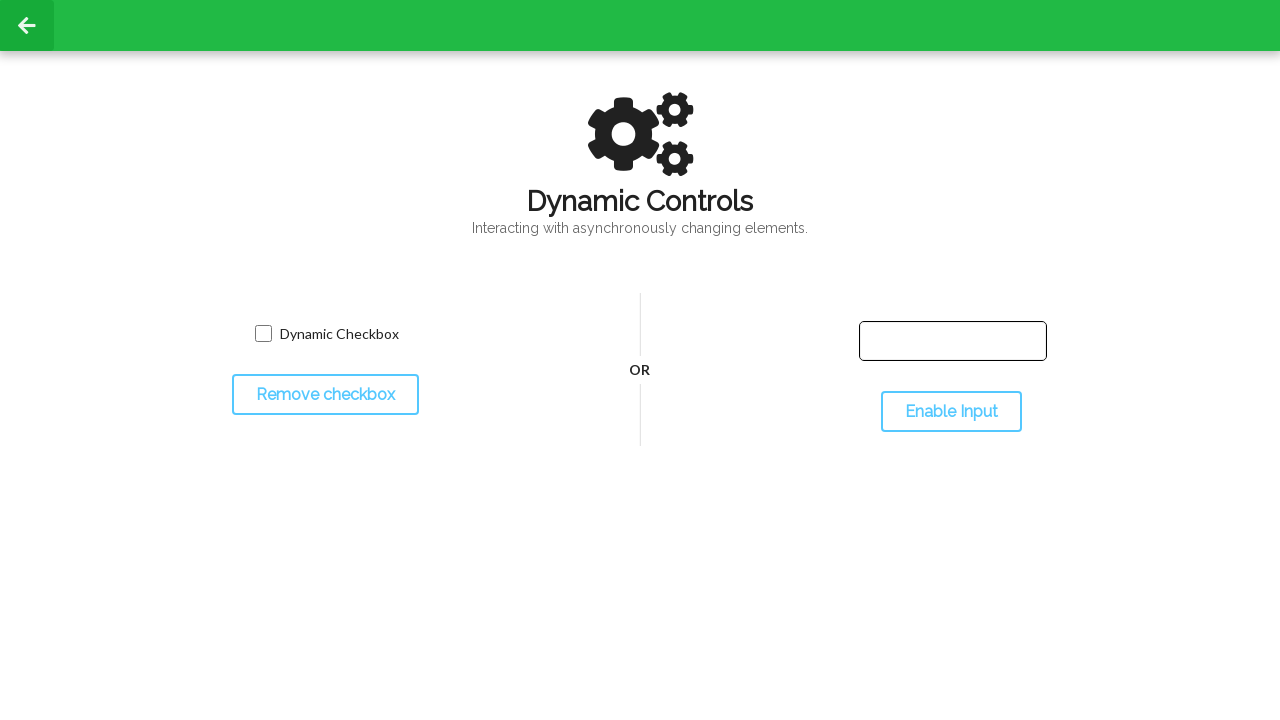

Checked initial state of text field - disabled
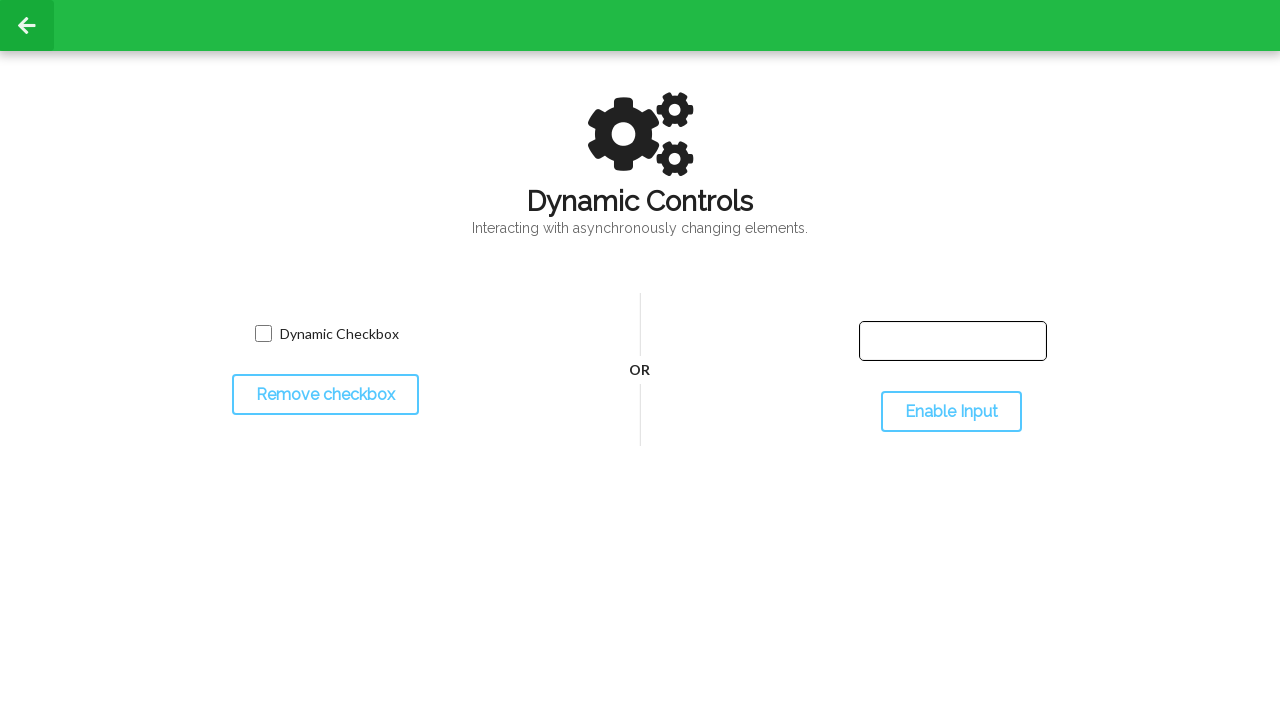

Clicked toggle button to enable text field at (951, 412) on #toggleInput
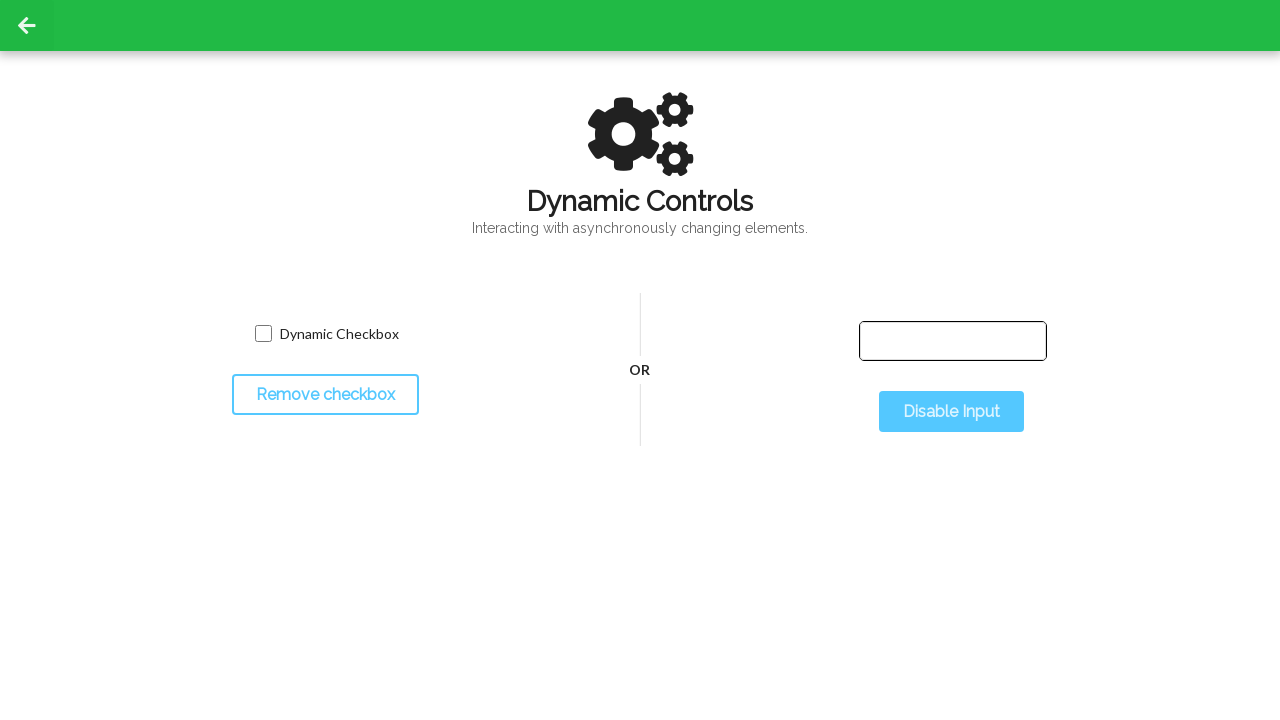

Verified text field is now enabled after toggle
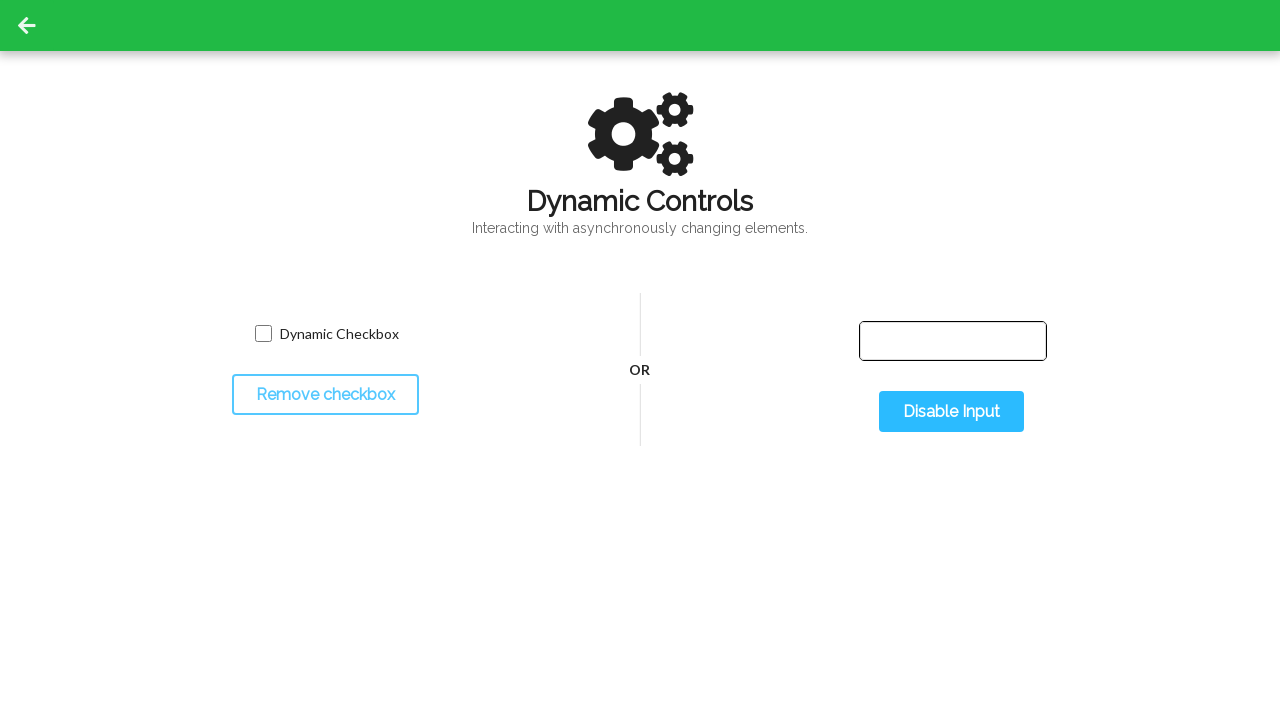

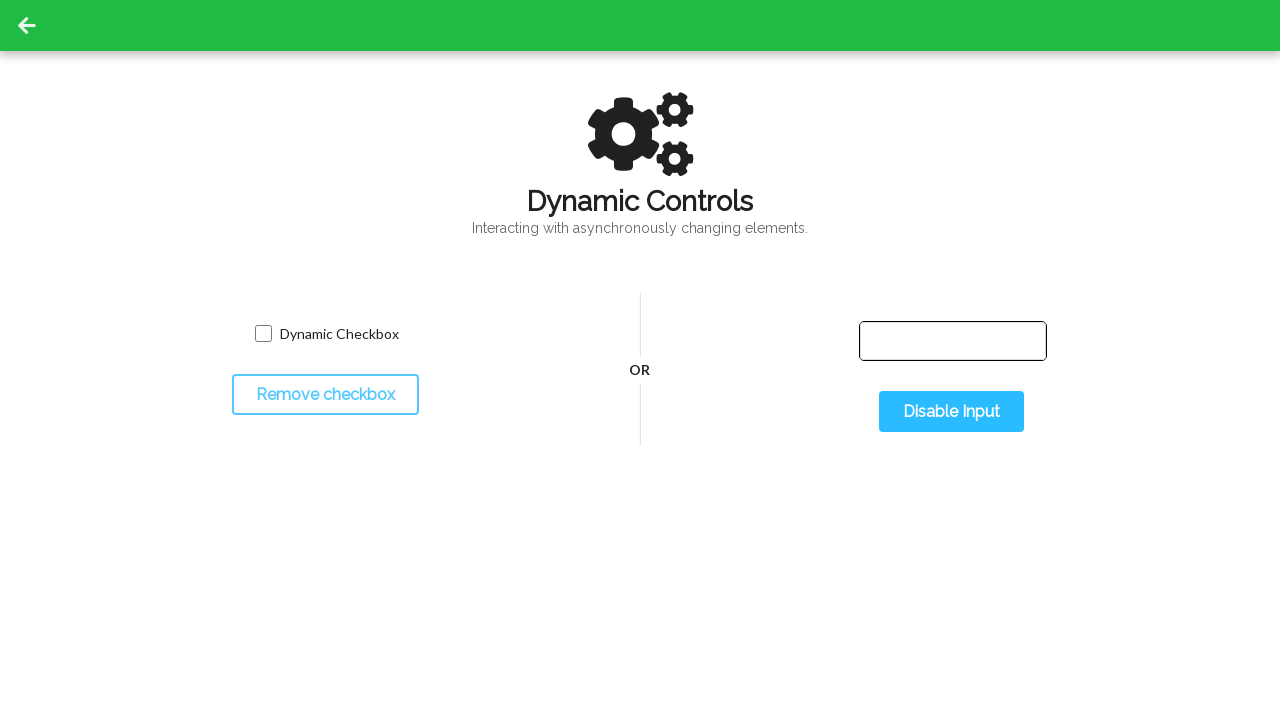